Navigates to VWO app login page and clicks on the "Start a free trial" link to test link navigation functionality

Starting URL: https://app.vwo.com

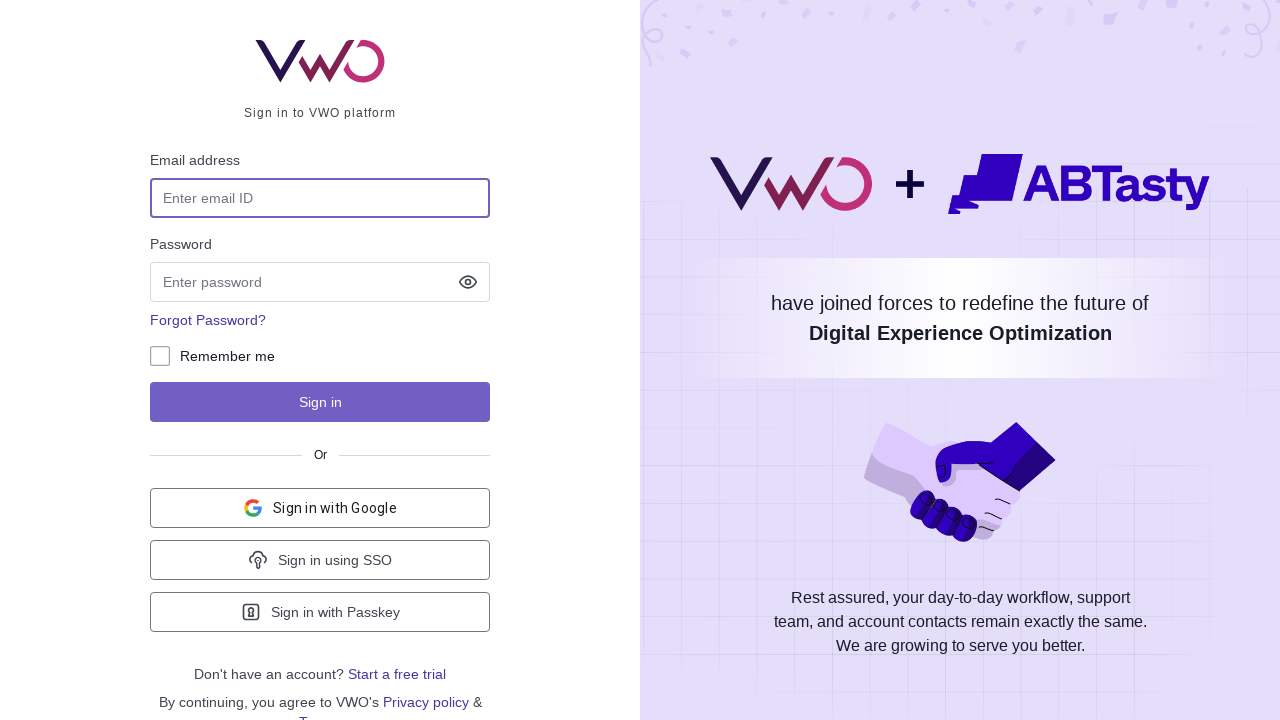

Navigated to VWO app login page at https://app.vwo.com
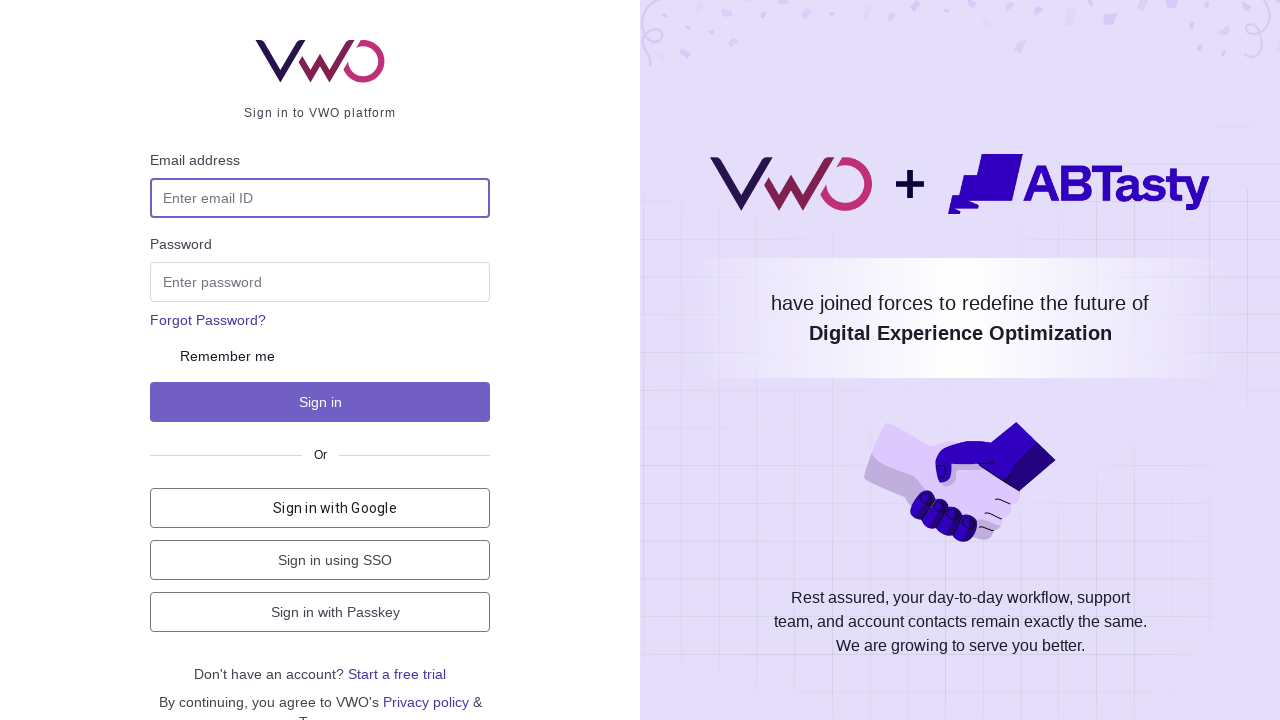

Clicked on 'Start a free trial' link at (397, 674) on a:text('Start a free trial')
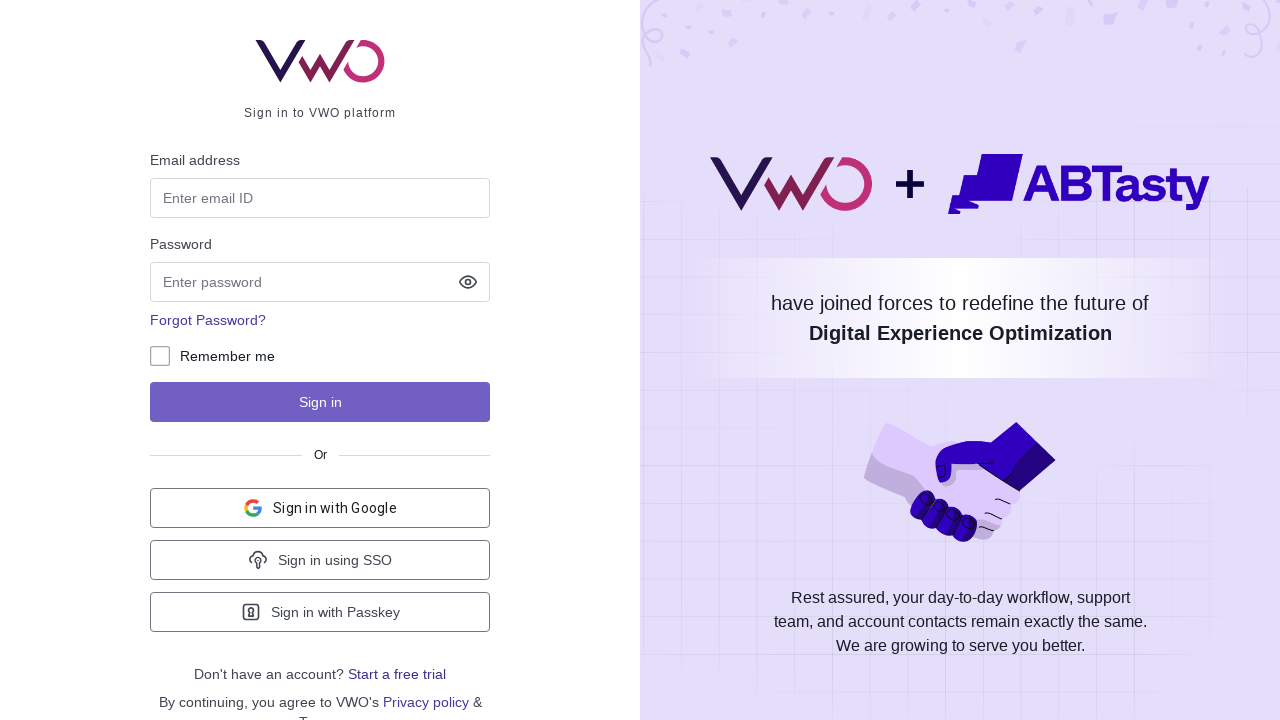

Waited for network idle after clicking 'Start a free trial' link
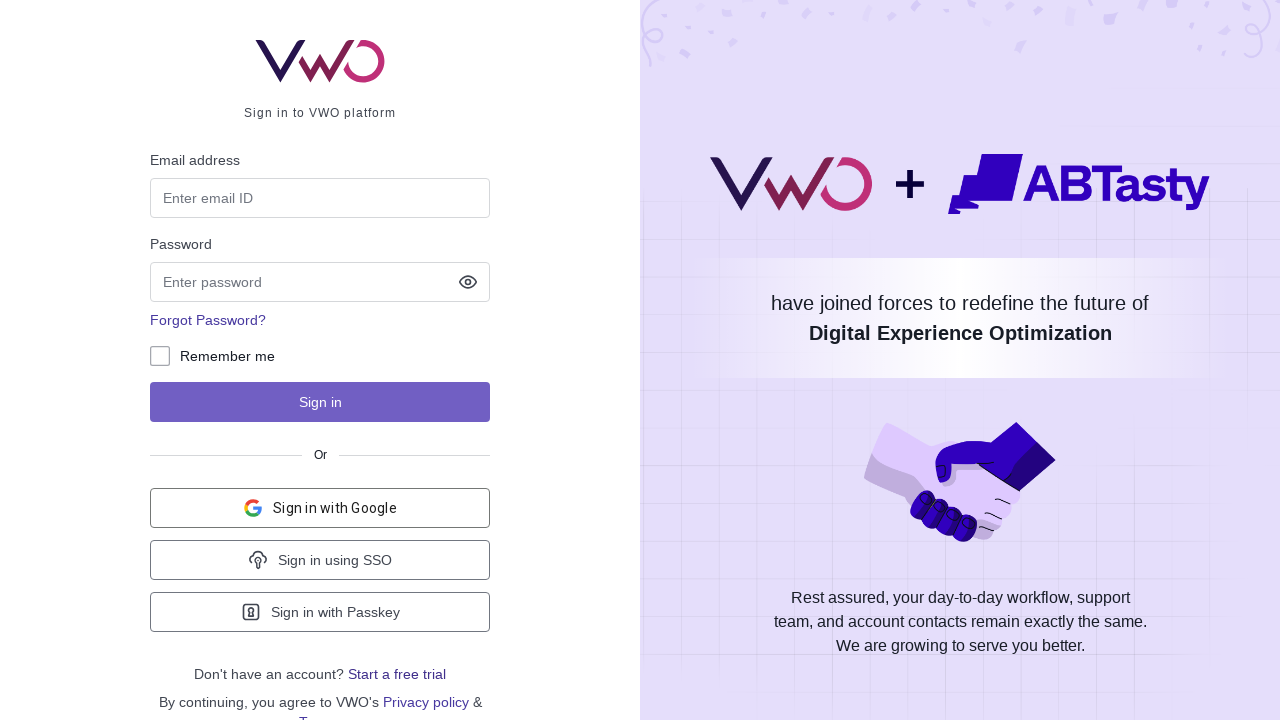

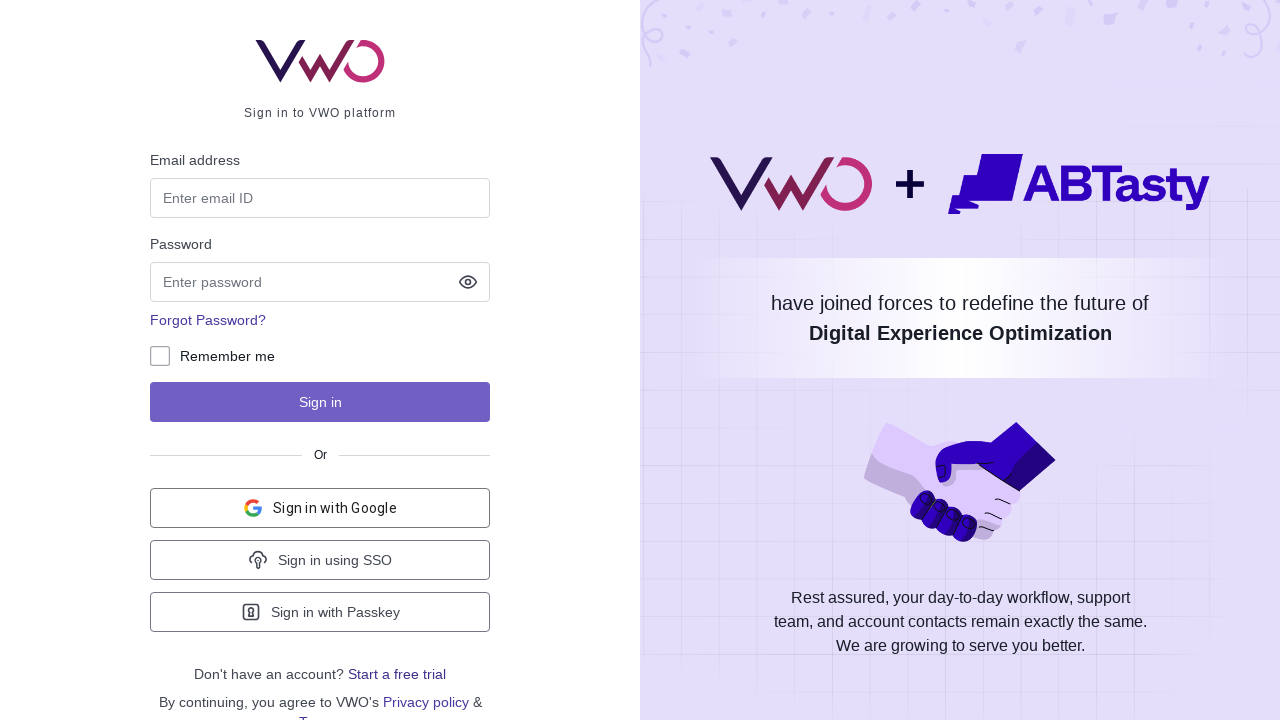